Simple navigation test that opens the WiseQuarter website to verify it loads correctly

Starting URL: https://www.wisequarter.com

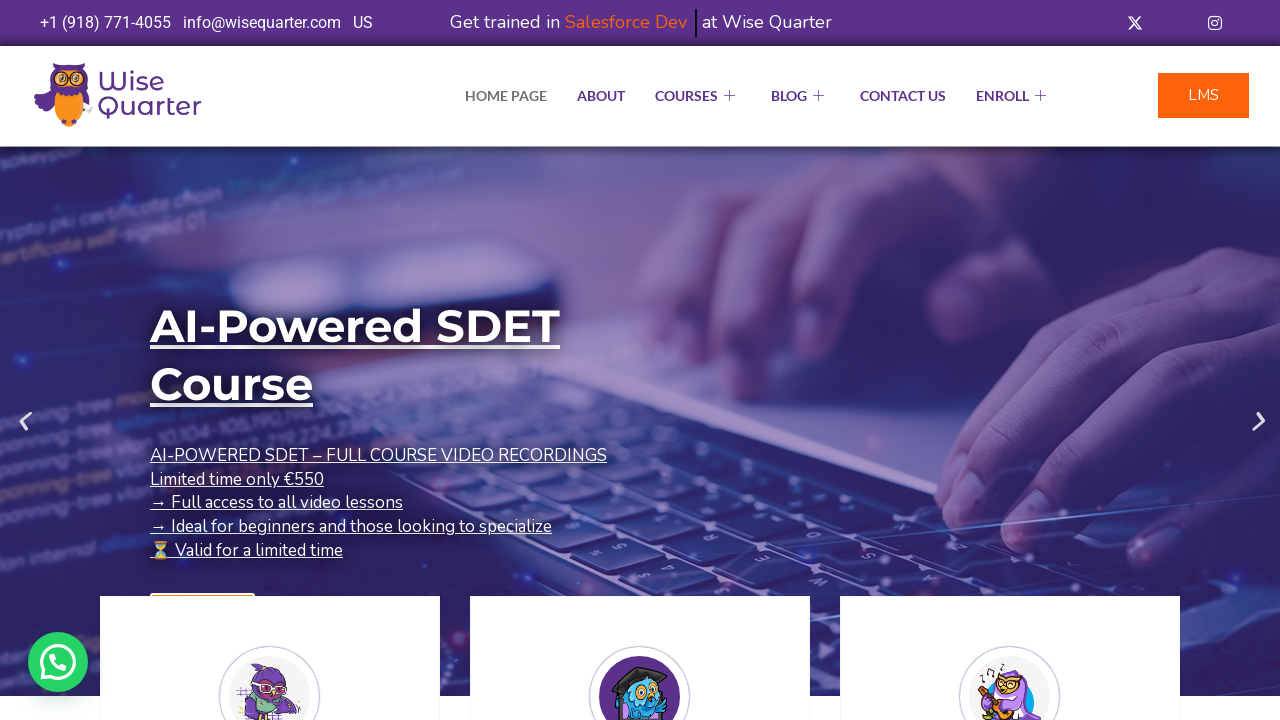

Waited for page DOM to load completely
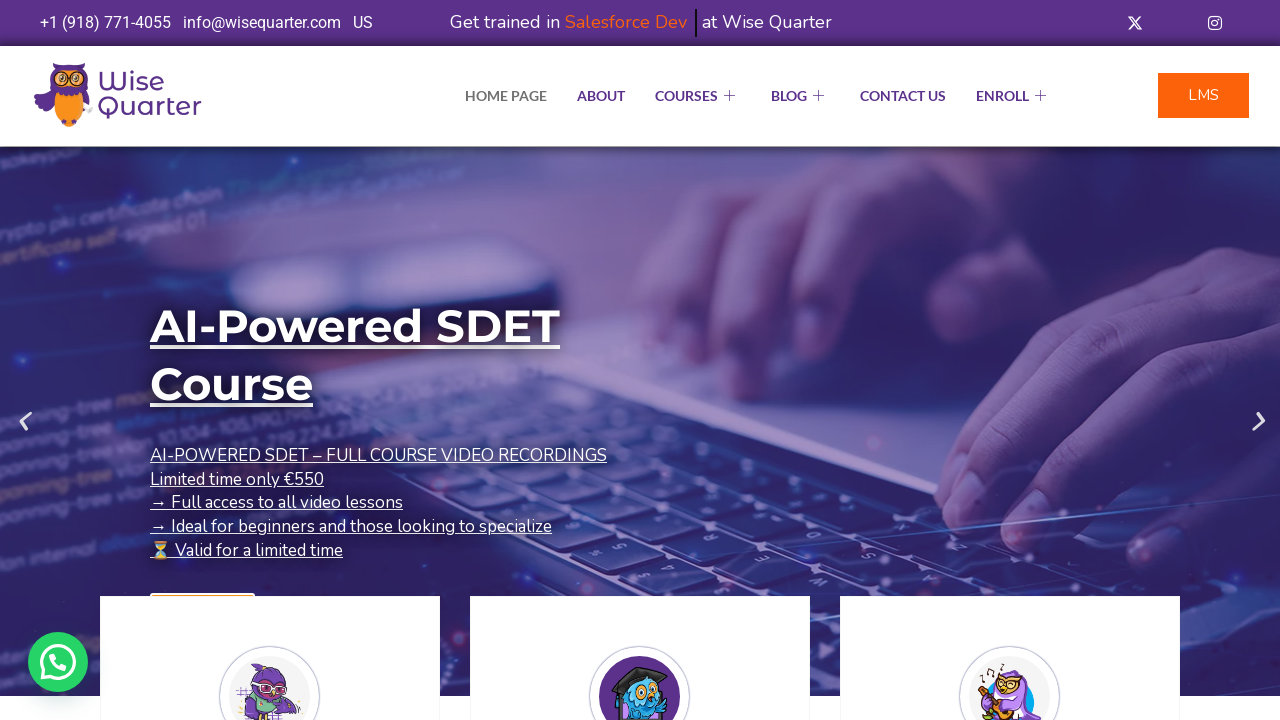

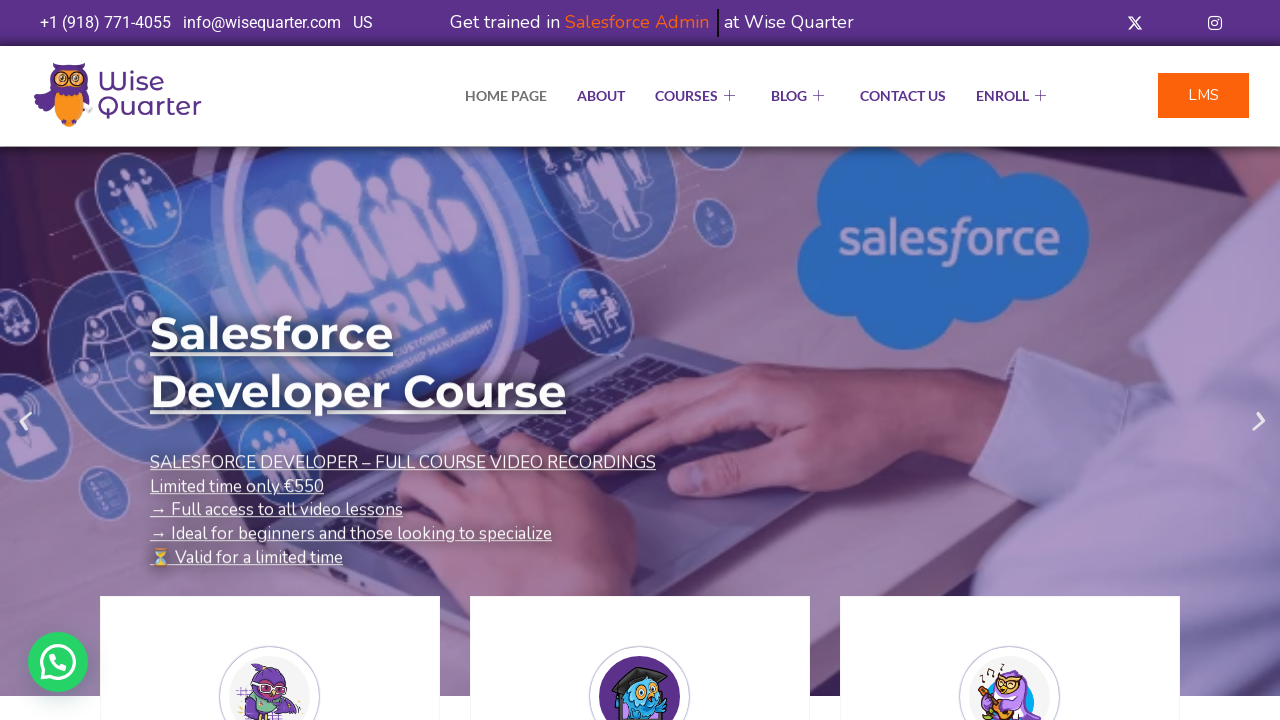